Tests window handling by clicking a link that opens a new window, switching to the new window, and verifying the page titles before and after the switch.

Starting URL: https://practice.cydeo.com/windows

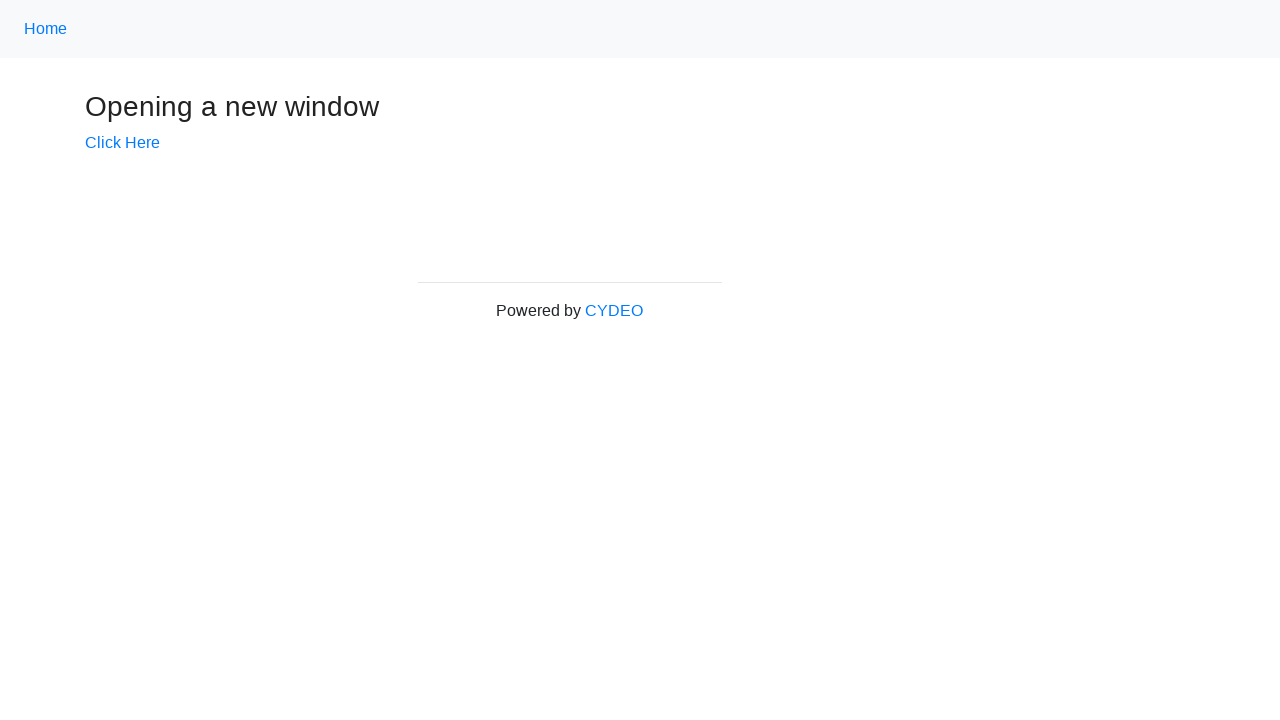

Verified initial page title is 'Windows'
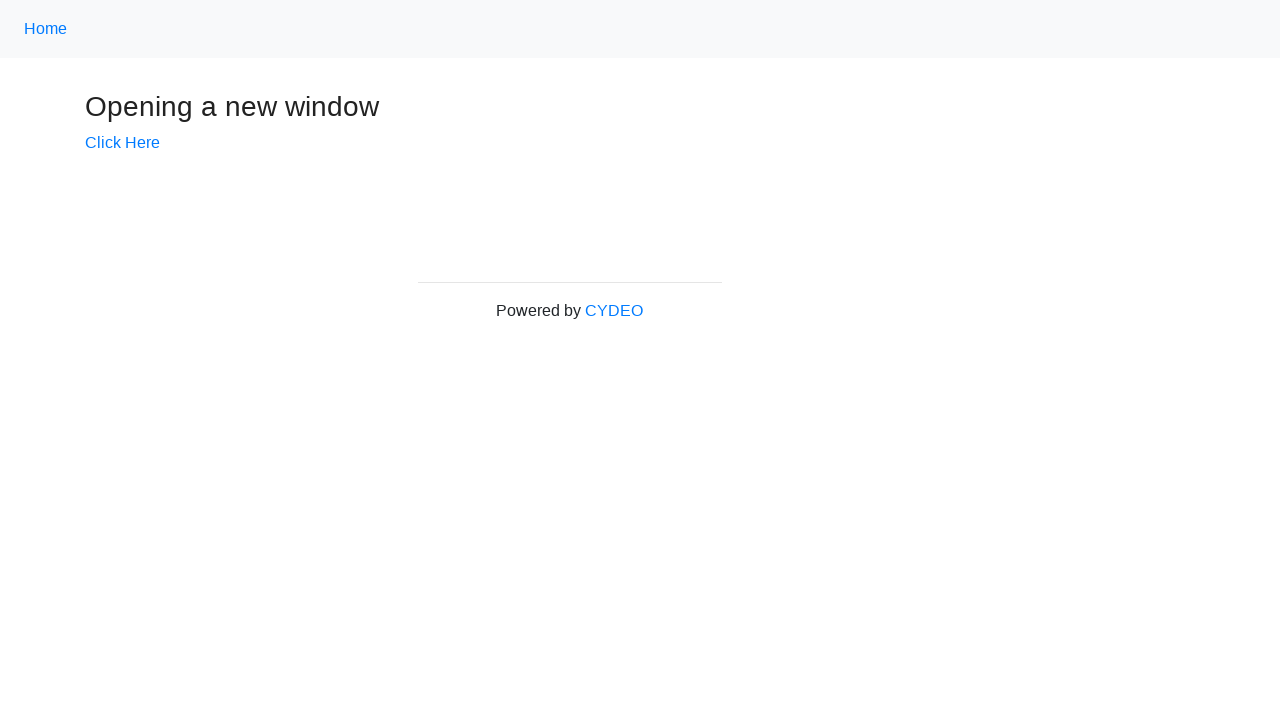

Clicked 'Click Here' link to open new window at (122, 143) on xpath=//a[text()='Click Here']
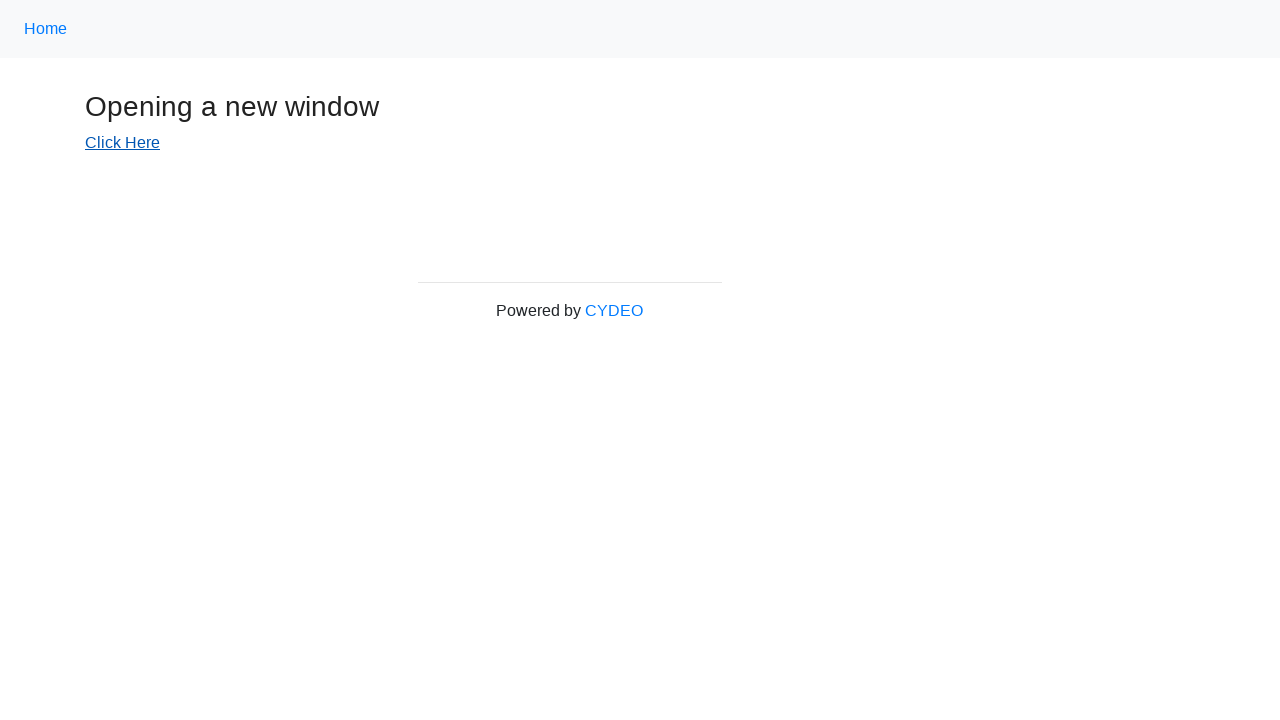

Captured new window reference
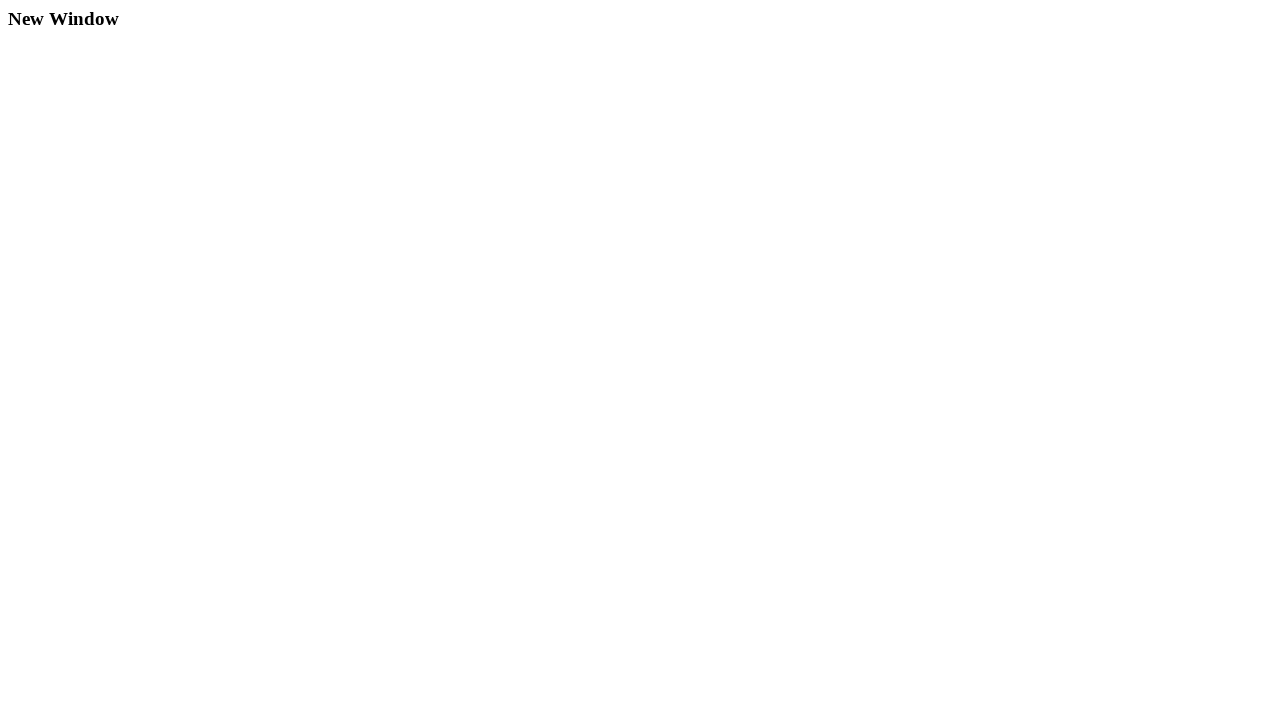

New window loaded successfully
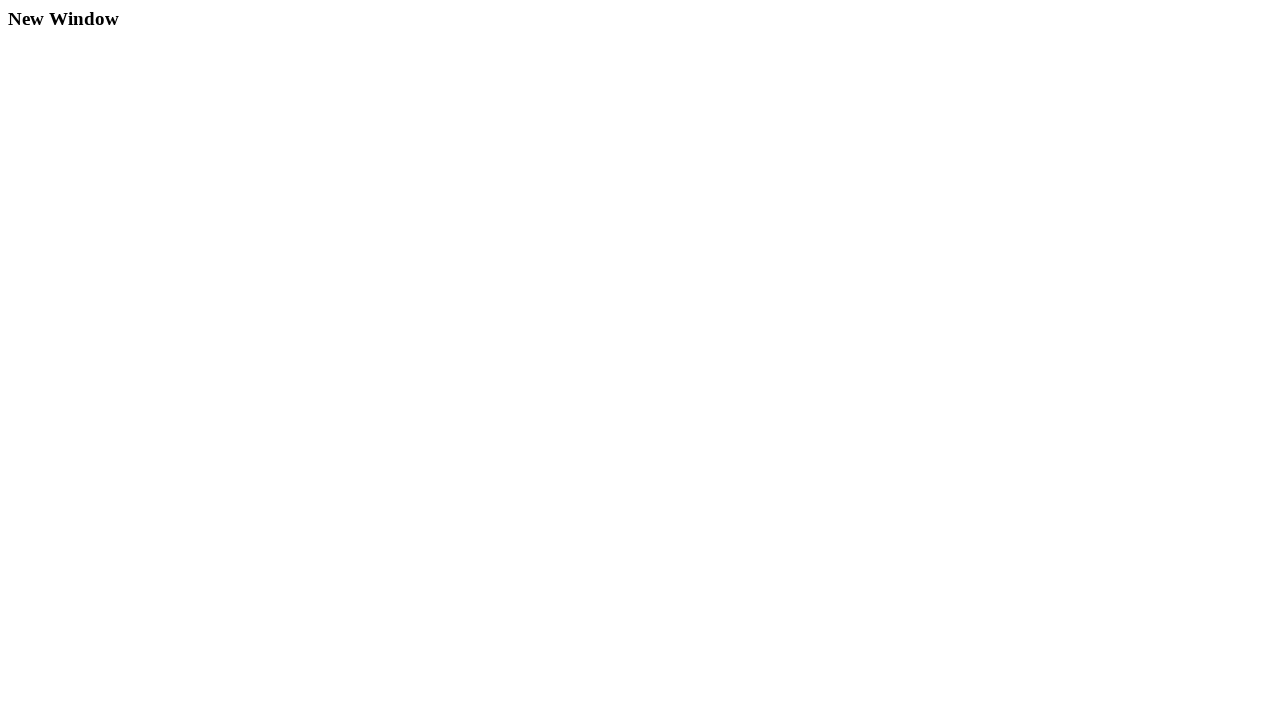

Verified new window title is 'New Window'
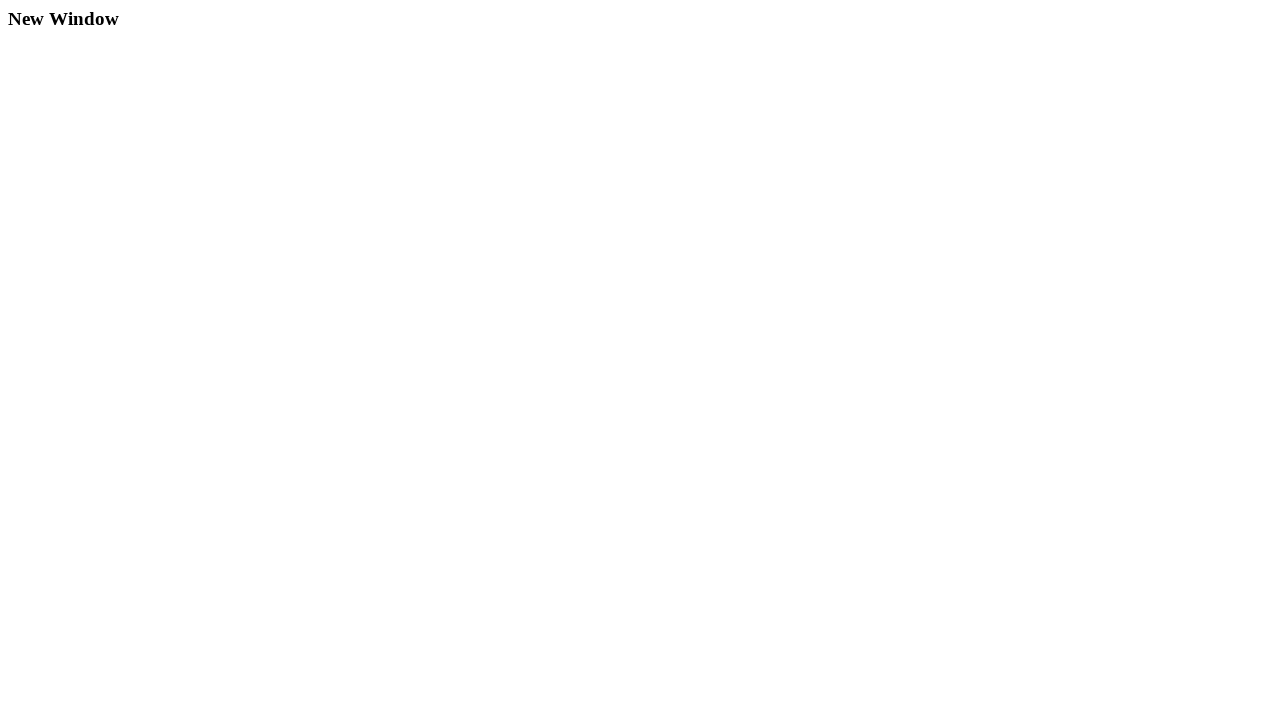

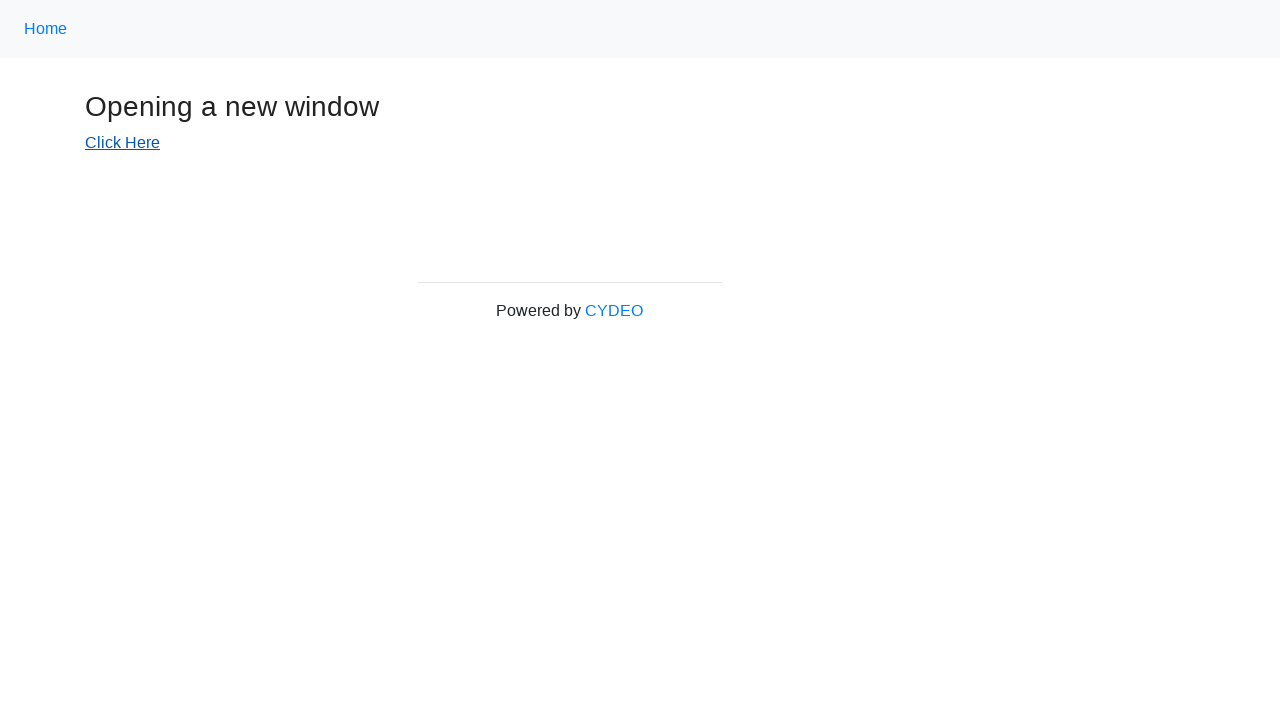